Tests that after clicking Next button, the Previous button becomes visible and Next button is hidden.

Starting URL: https://www.demoblaze.com/index.html

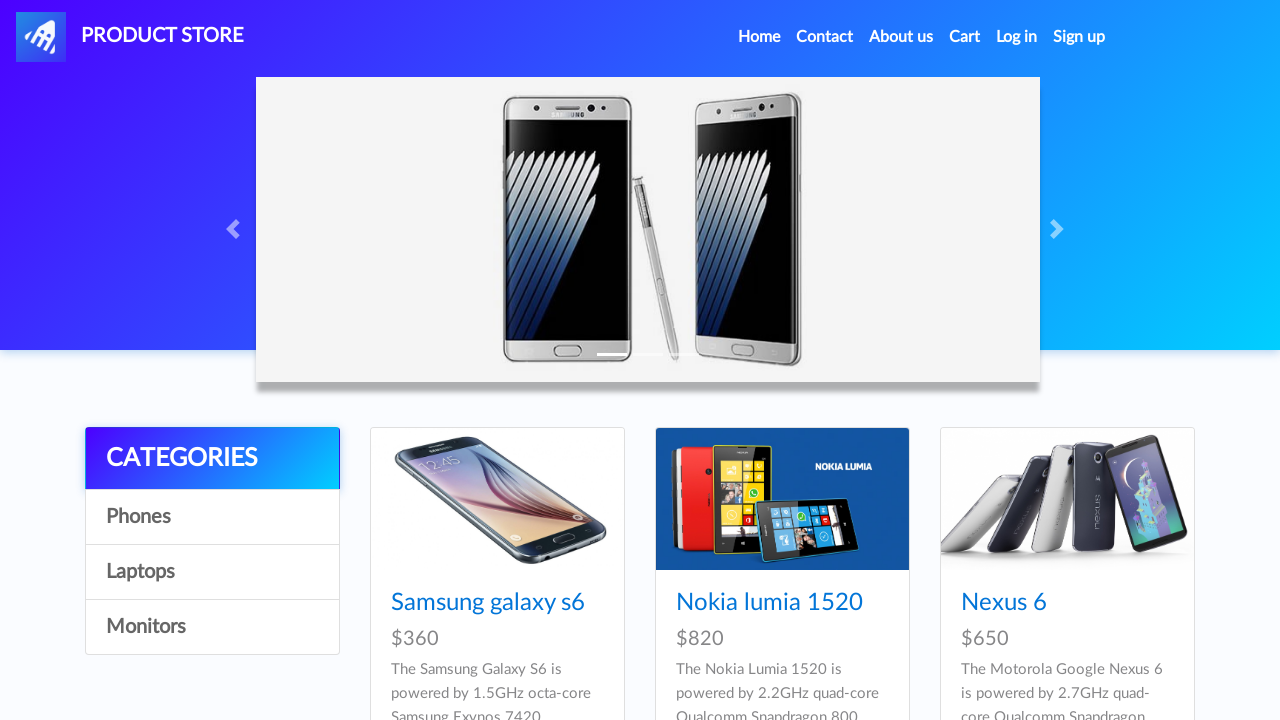

Waited for page to load with networkidle state
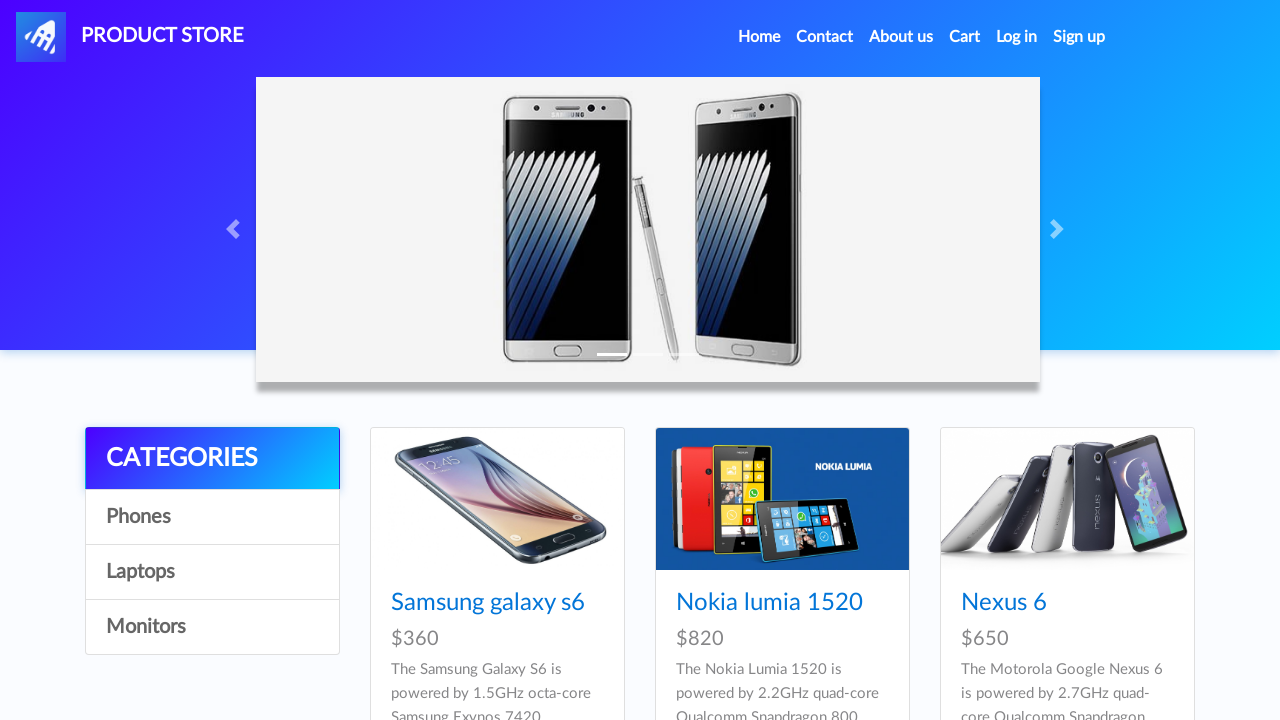

Scrolled to bottom of page to reveal pagination buttons
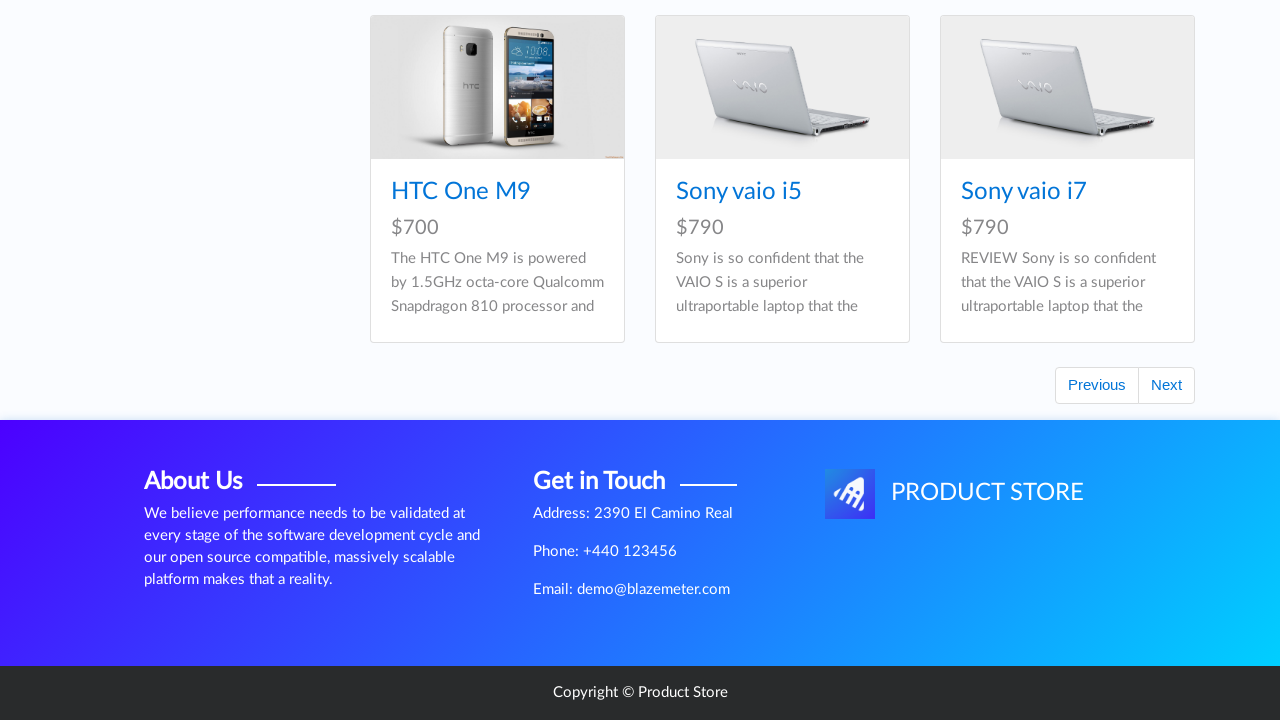

Next button (#next2) became visible
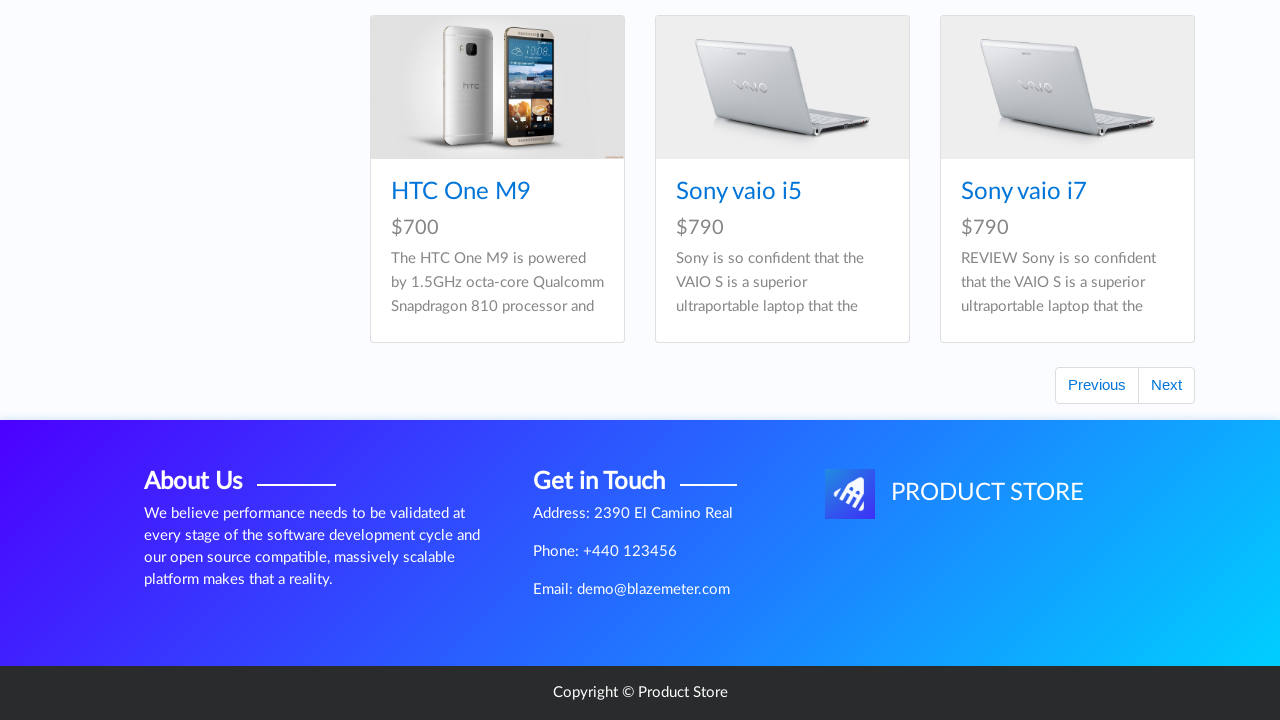

Clicked Next button to navigate to next page at (1166, 385) on #next2
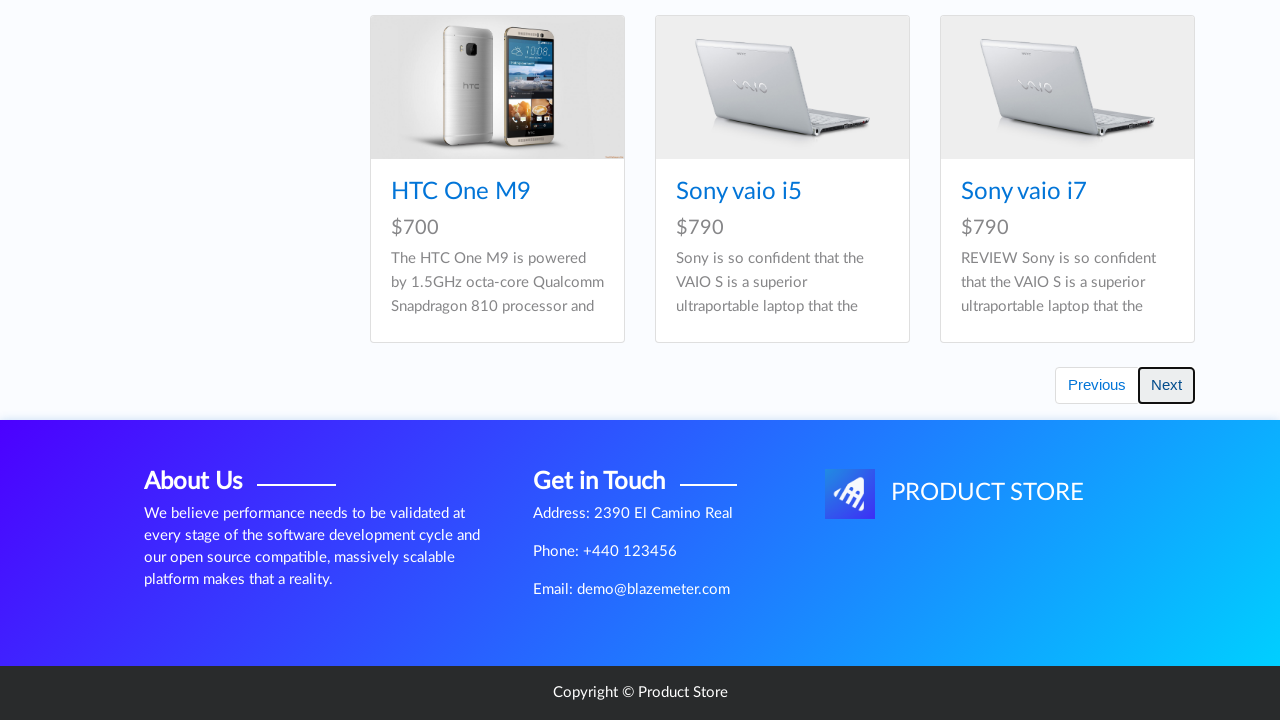

Waited 2 seconds for page transition to complete
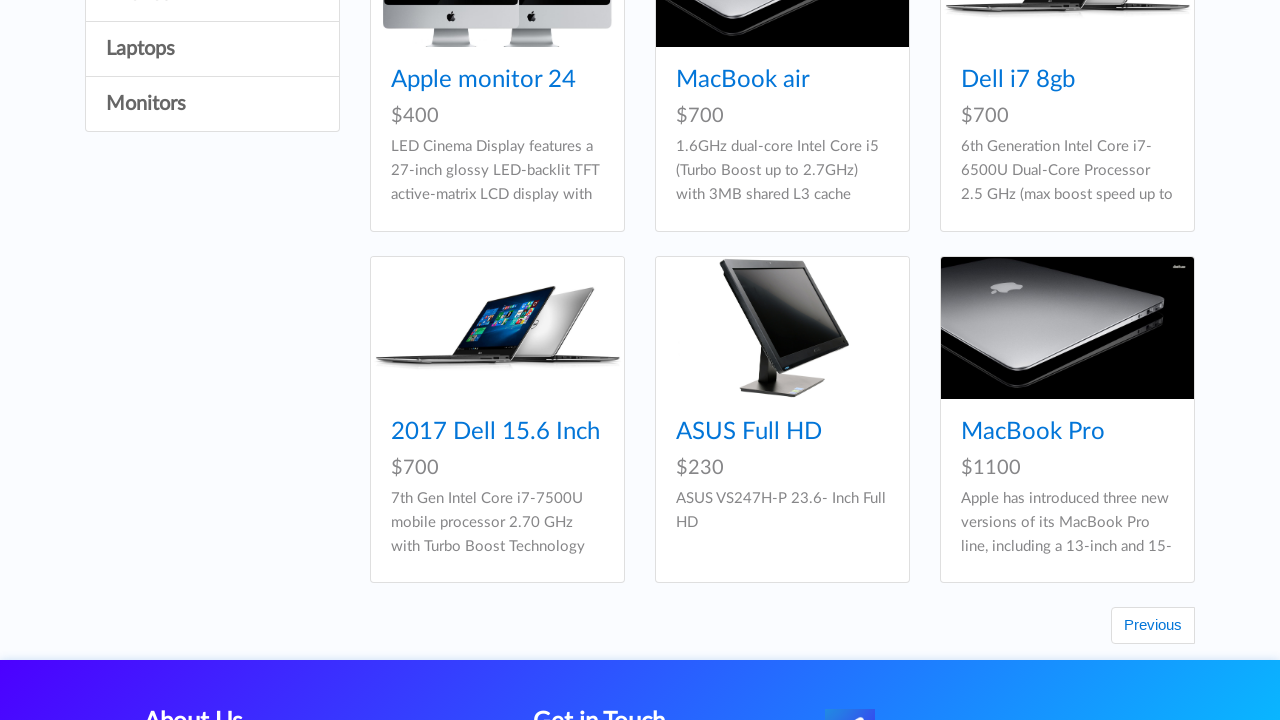

Checked if Next button is still visible
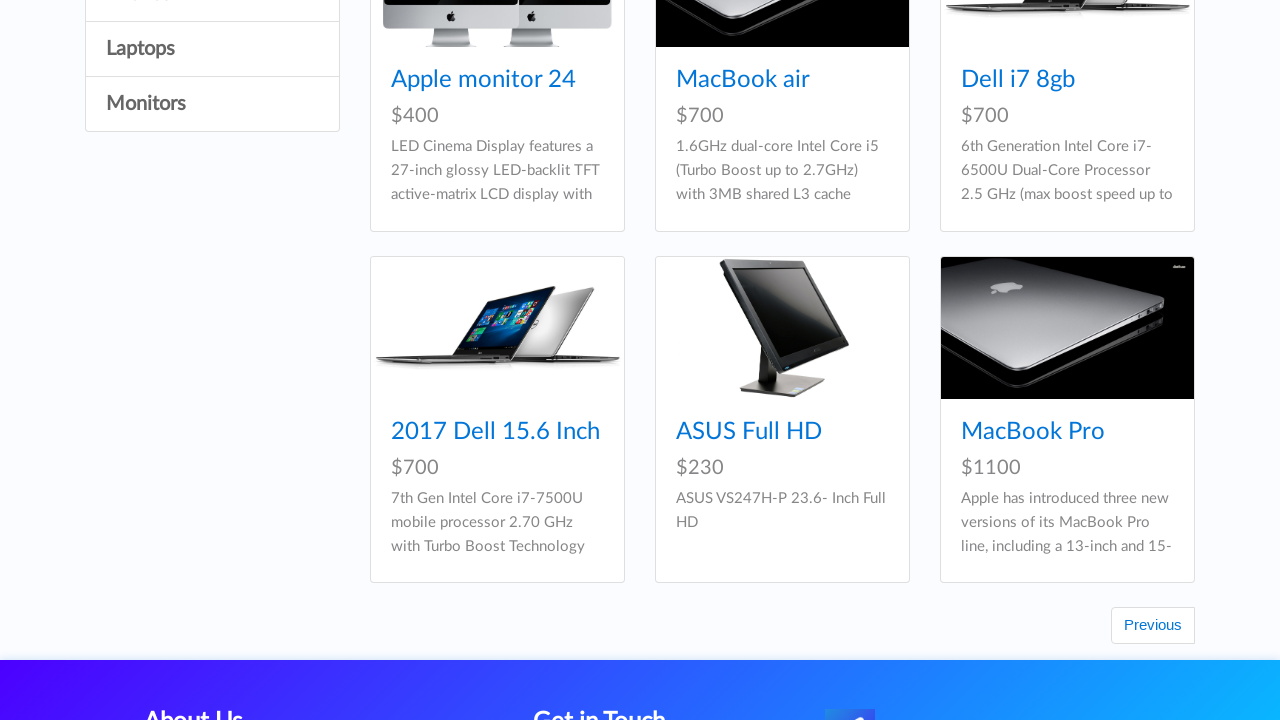

Previous button (#prev2) became visible
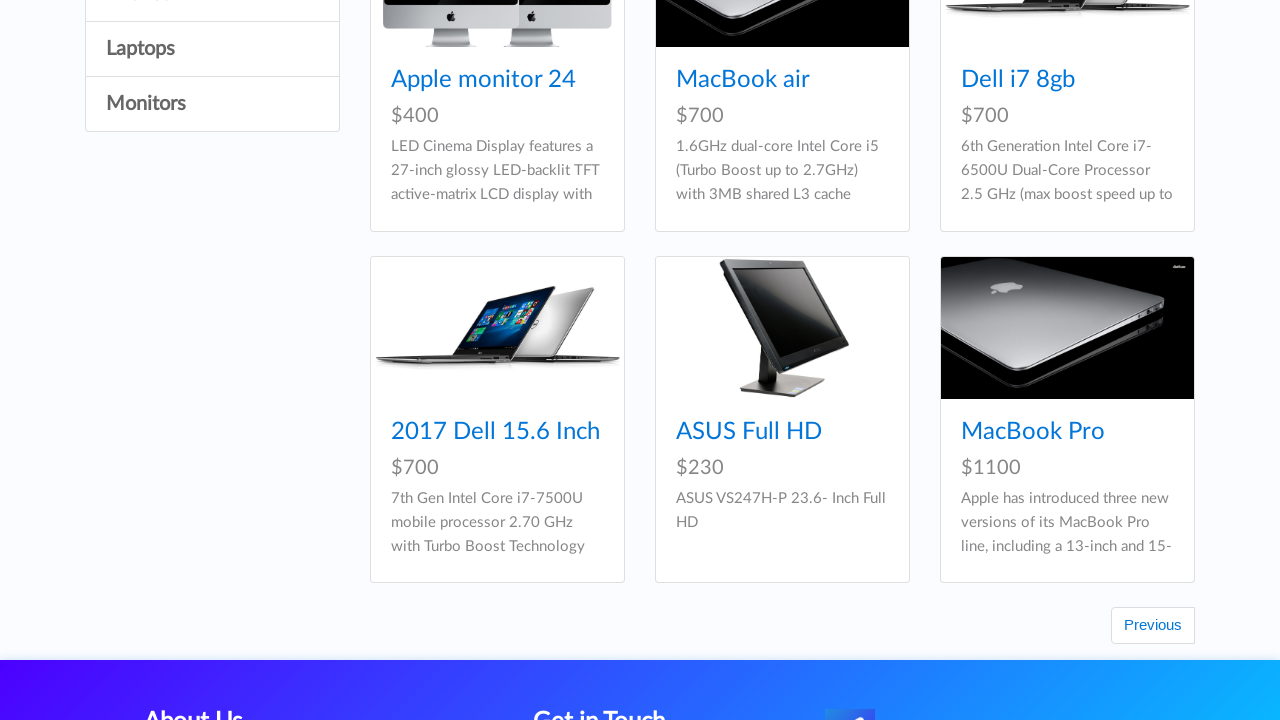

Checked if Previous button is visible
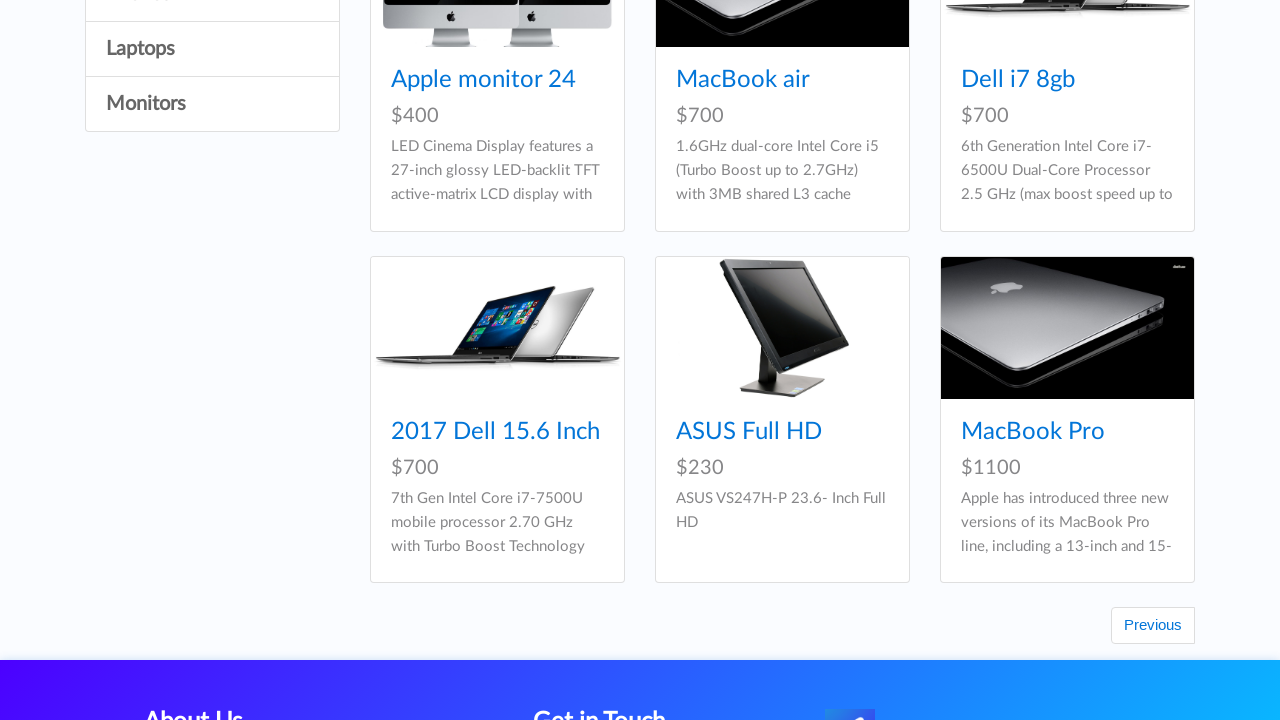

Assertion passed: Previous button is visible and Next button is hidden
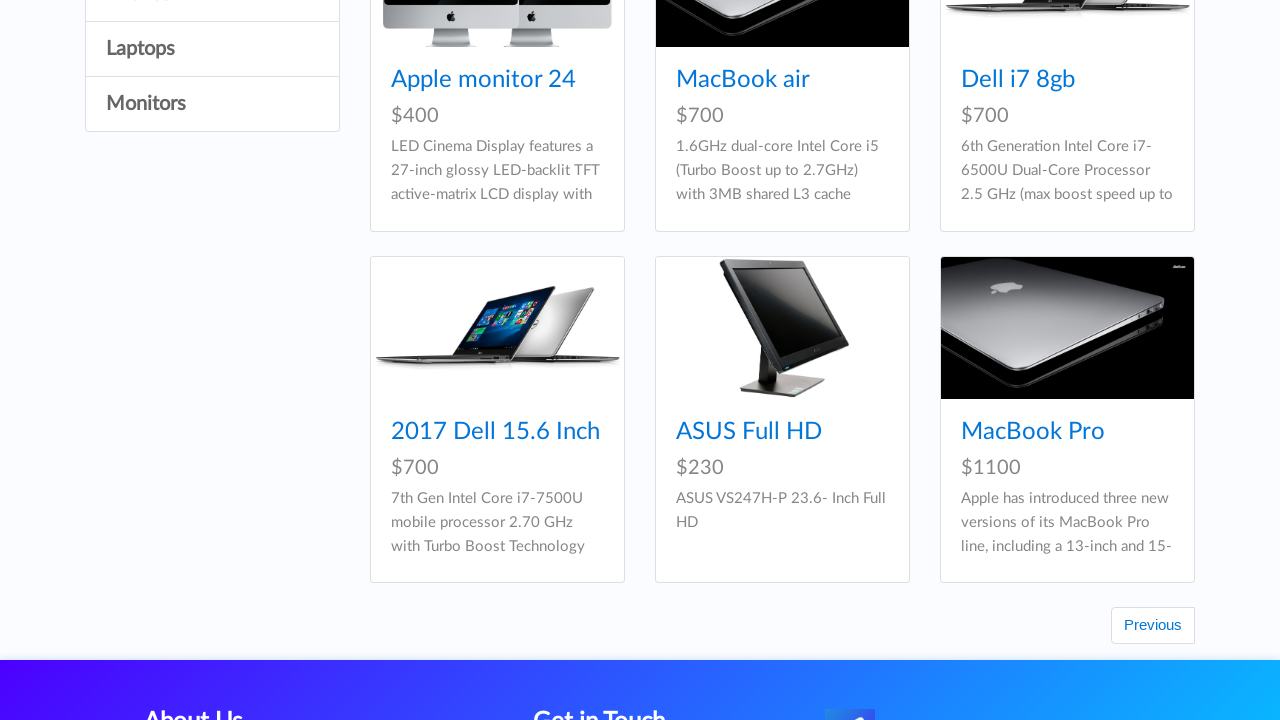

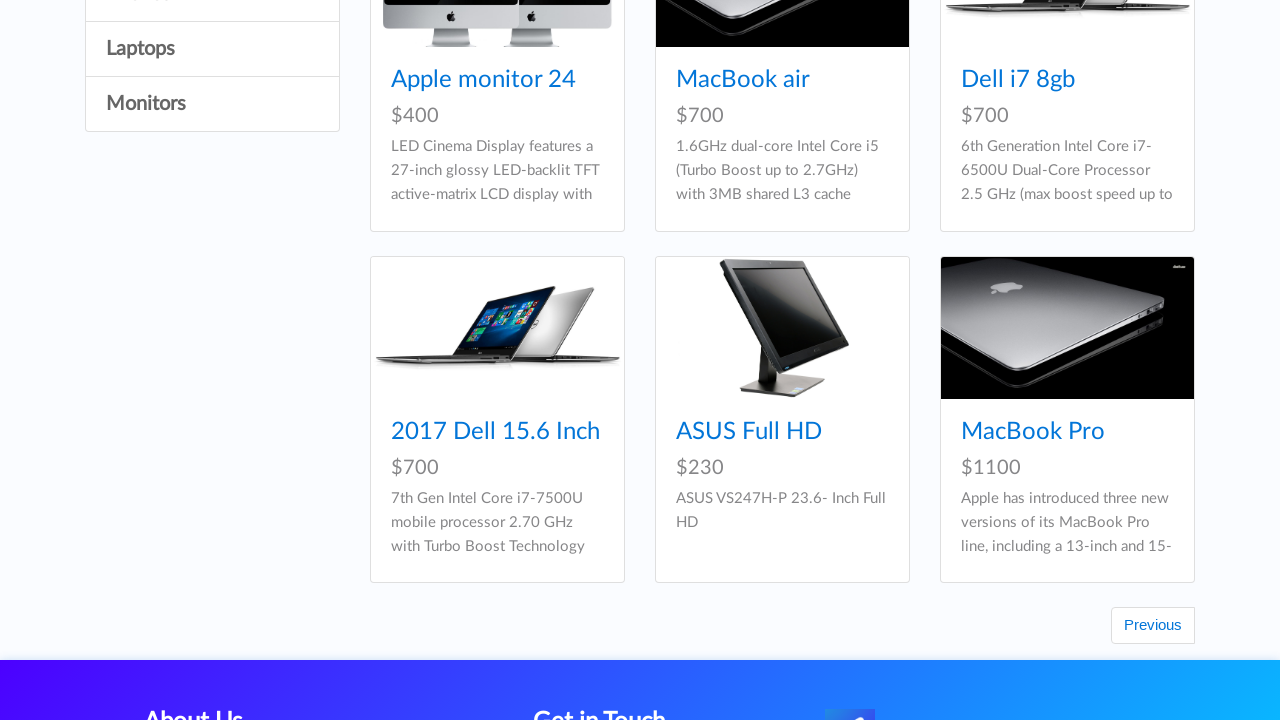